Tests context menu functionality by right-clicking on a designated area and verifying alert appears

Starting URL: https://the-internet.herokuapp.com/

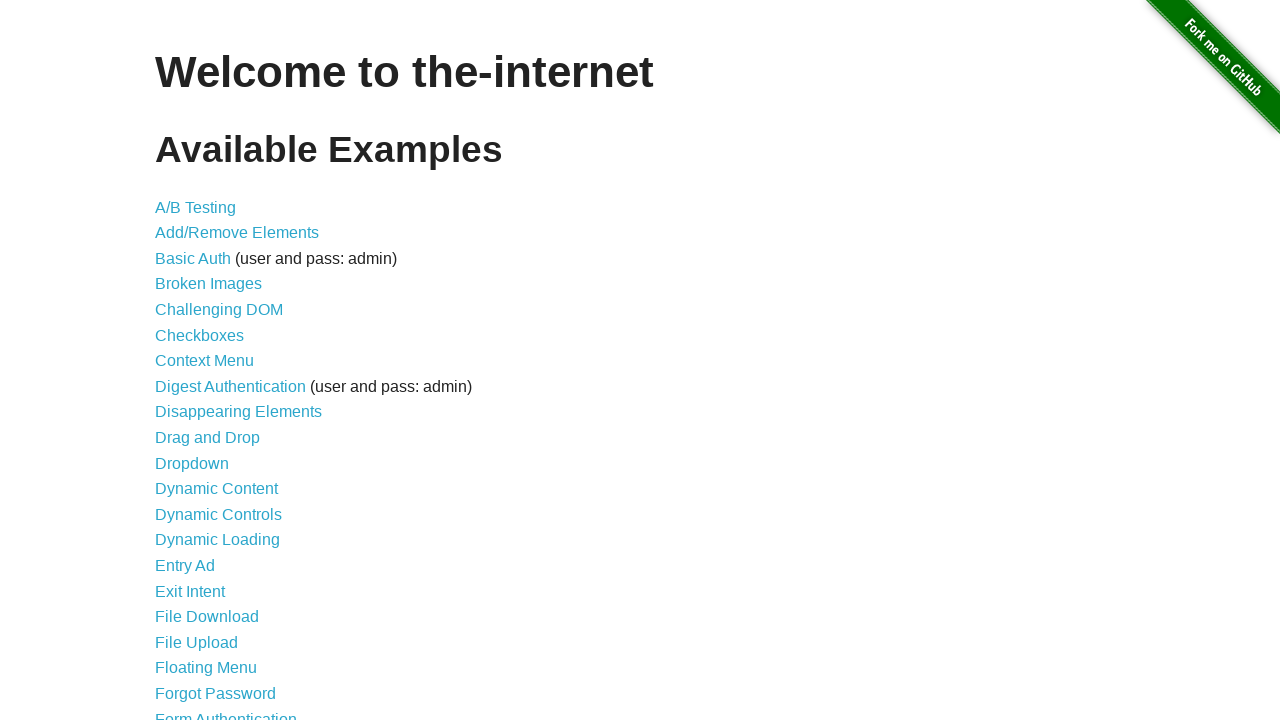

Clicked on Context Menu link at (204, 361) on a:has-text('Context Menu')
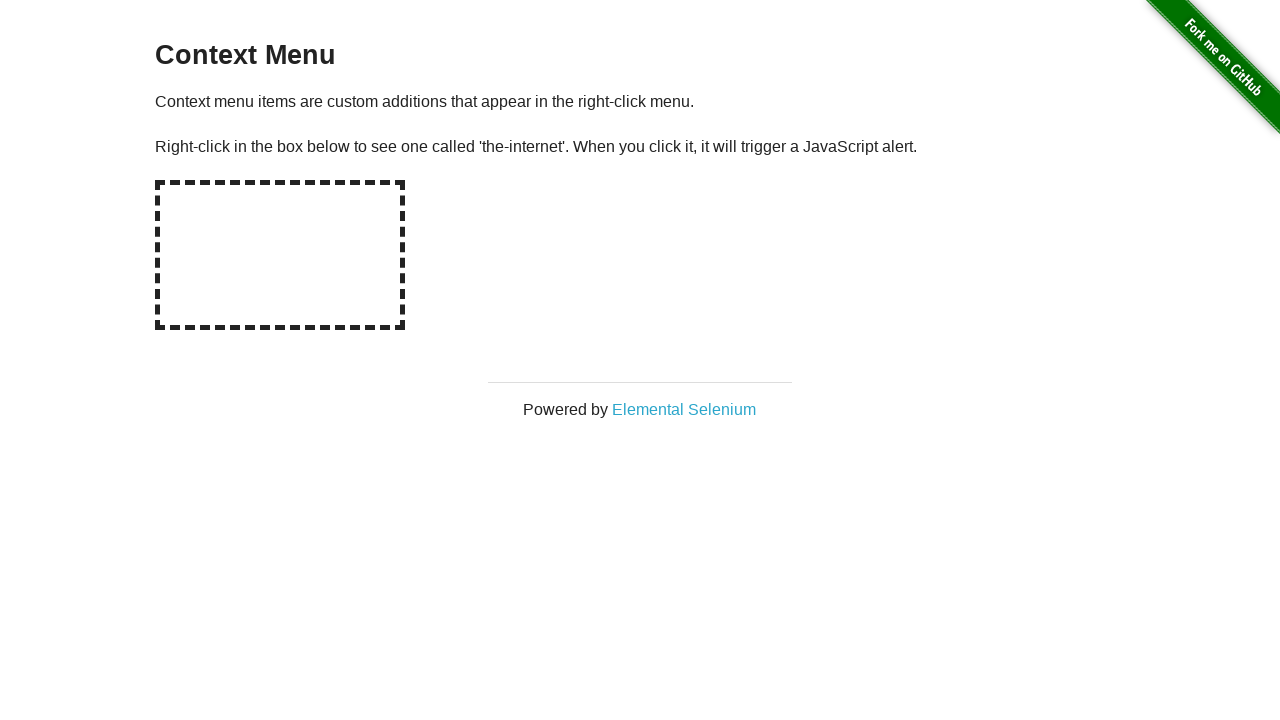

Right-clicked on hot-spot area to trigger context menu at (280, 255) on #hot-spot
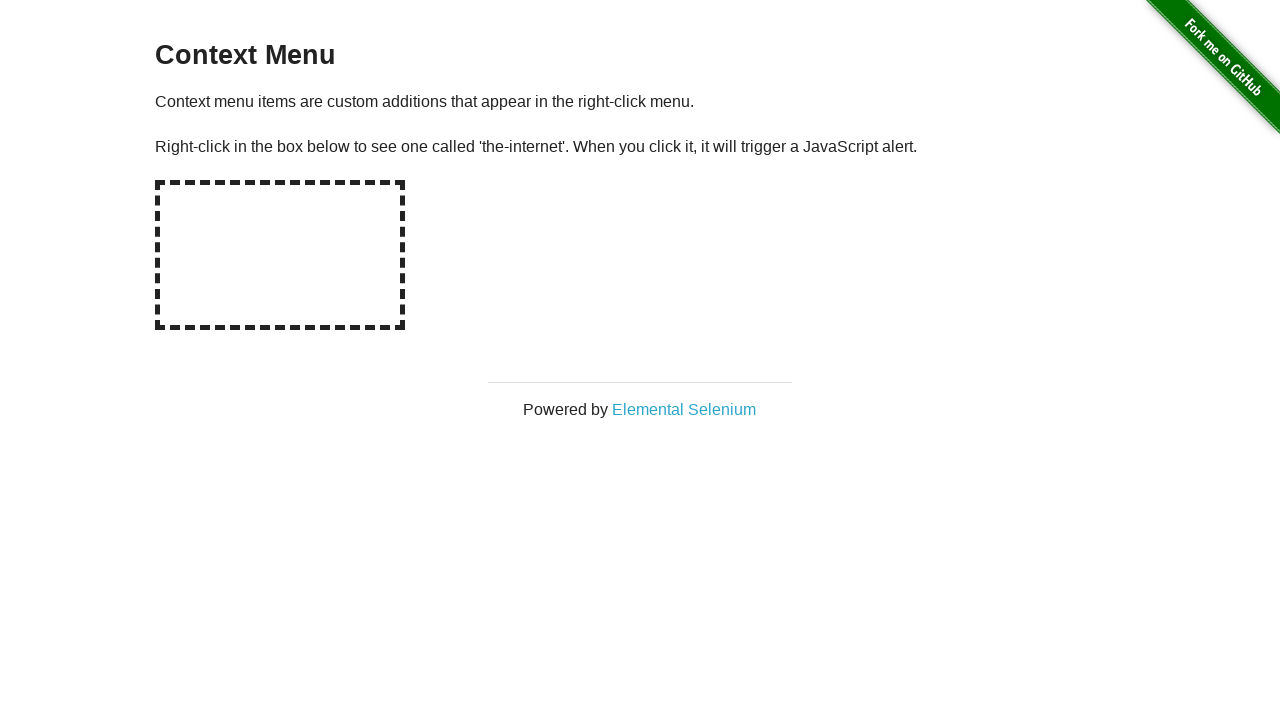

Set up dialog handler to accept alerts
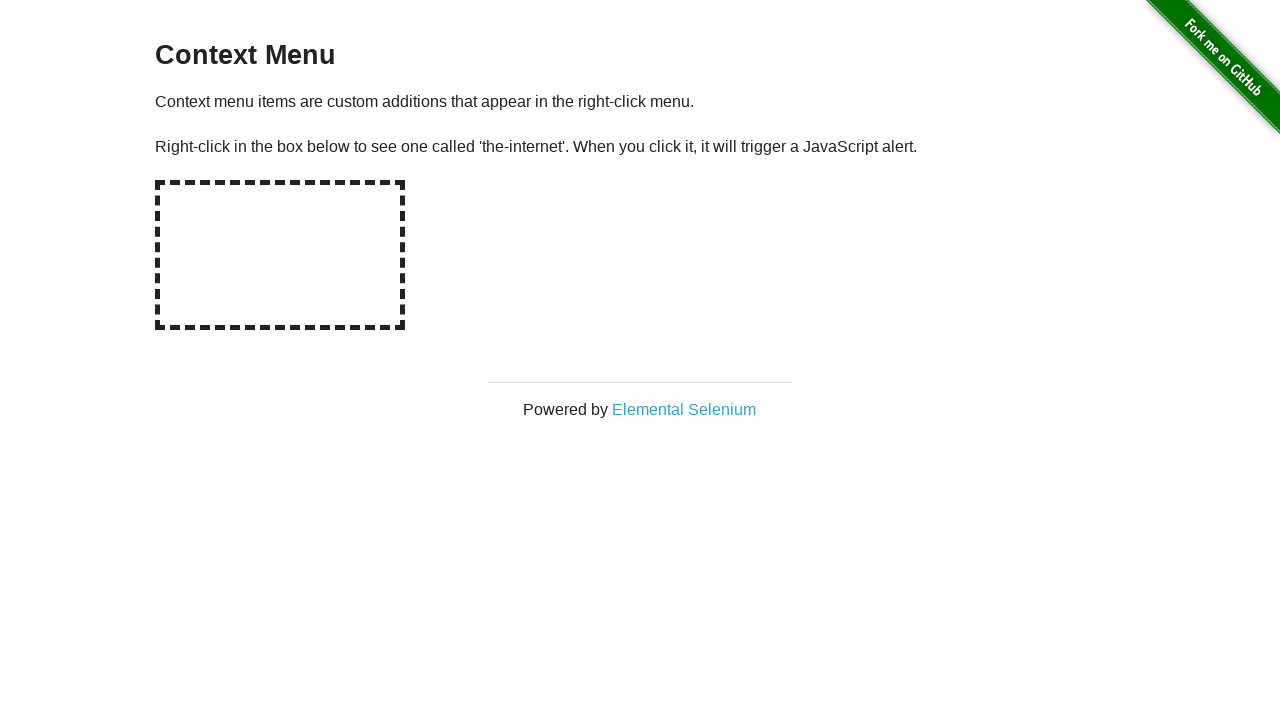

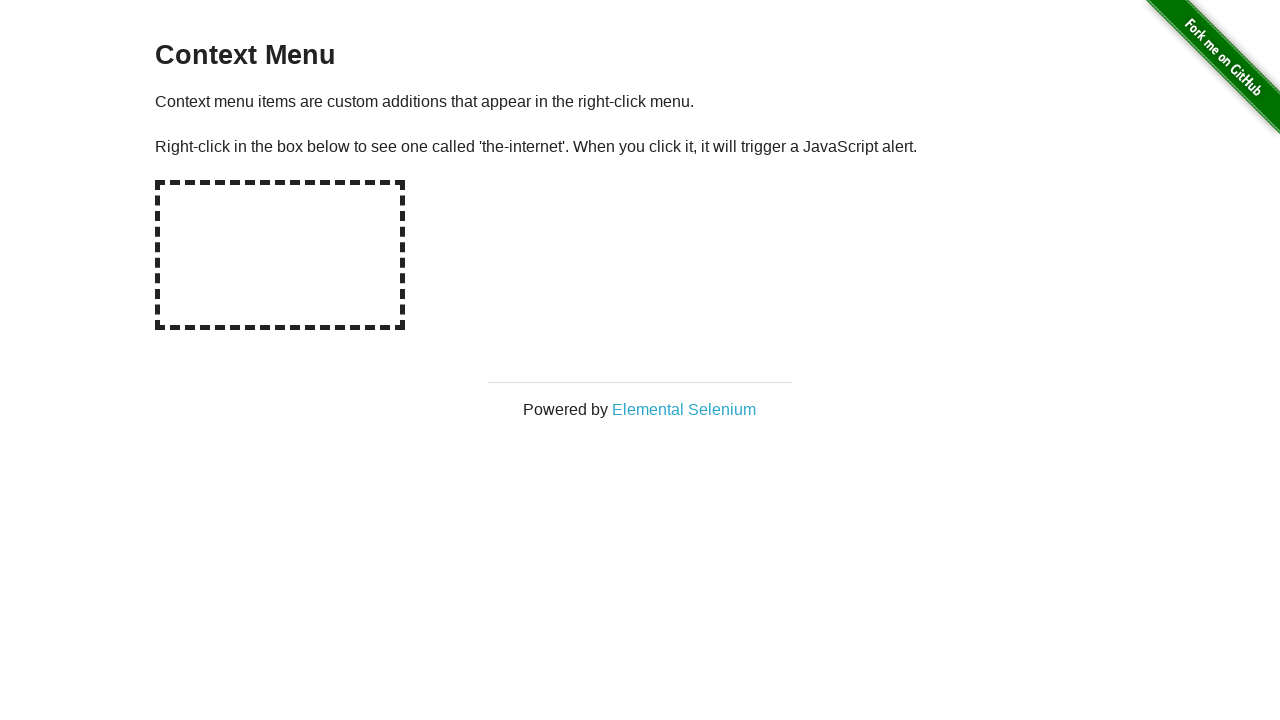